Third test method that navigates to the test automation practice blog

Starting URL: https://testautomationpractice.blogspot.com/

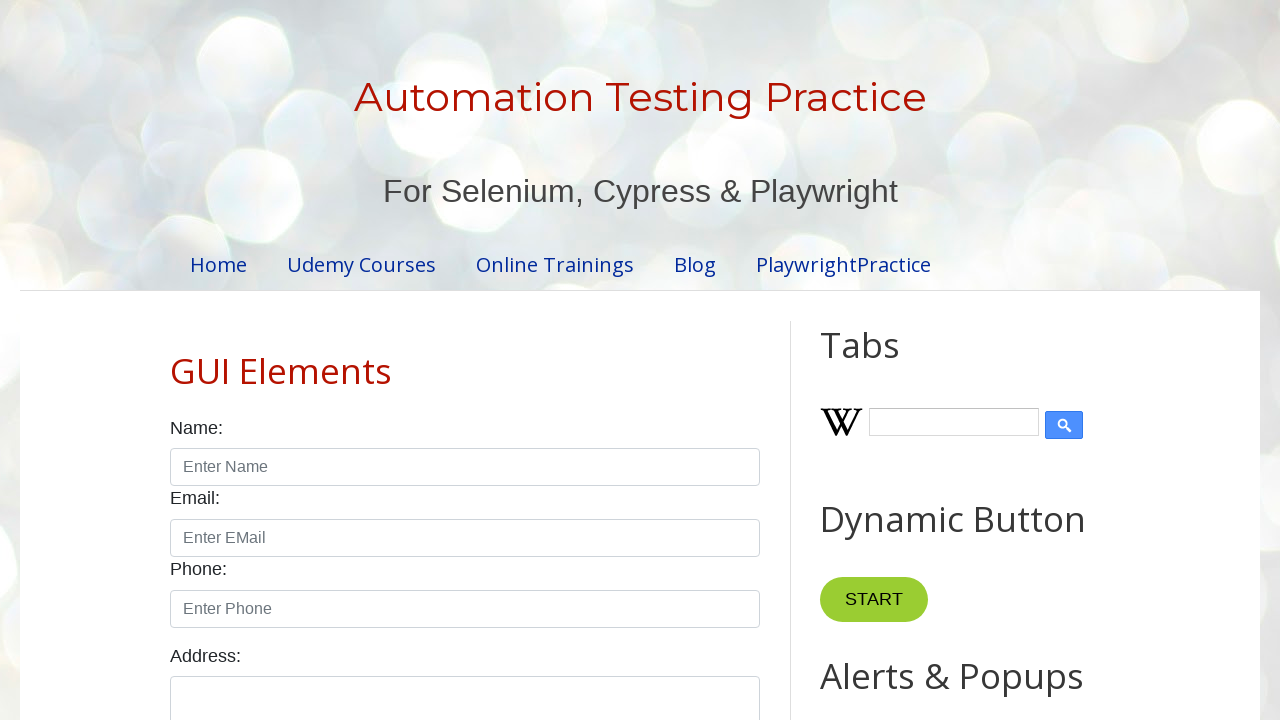

Navigated to test automation practice blog
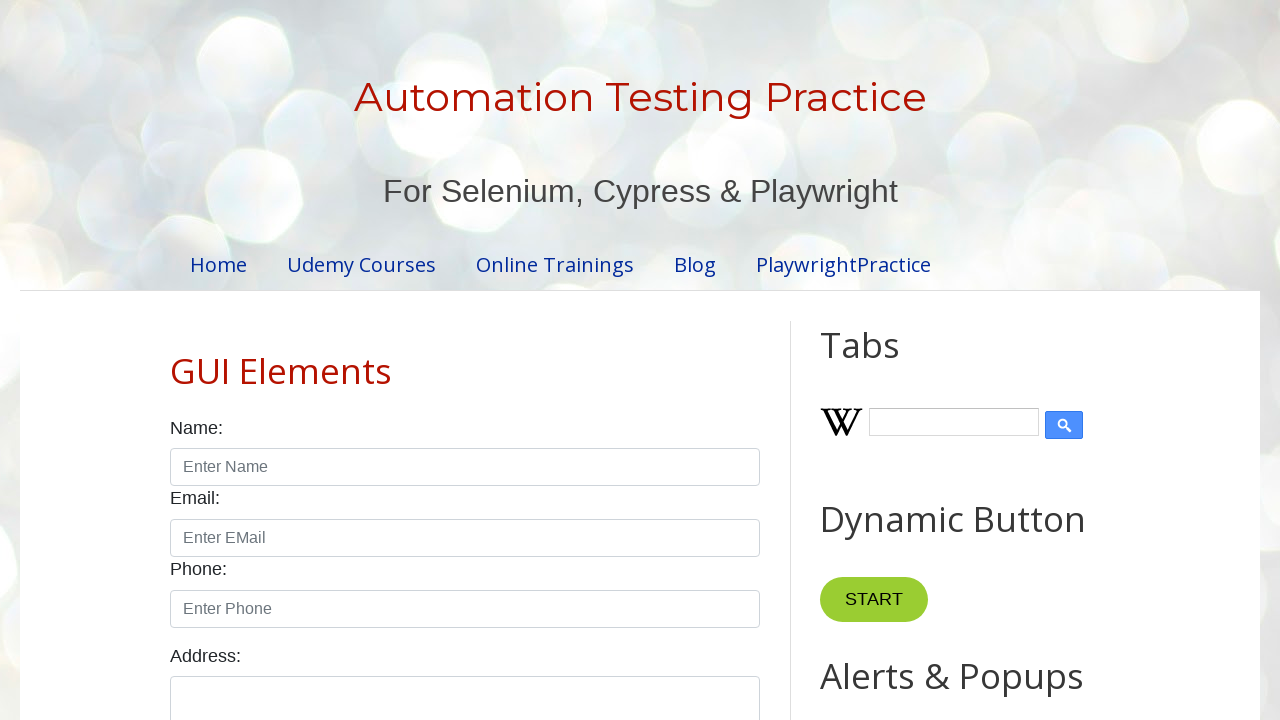

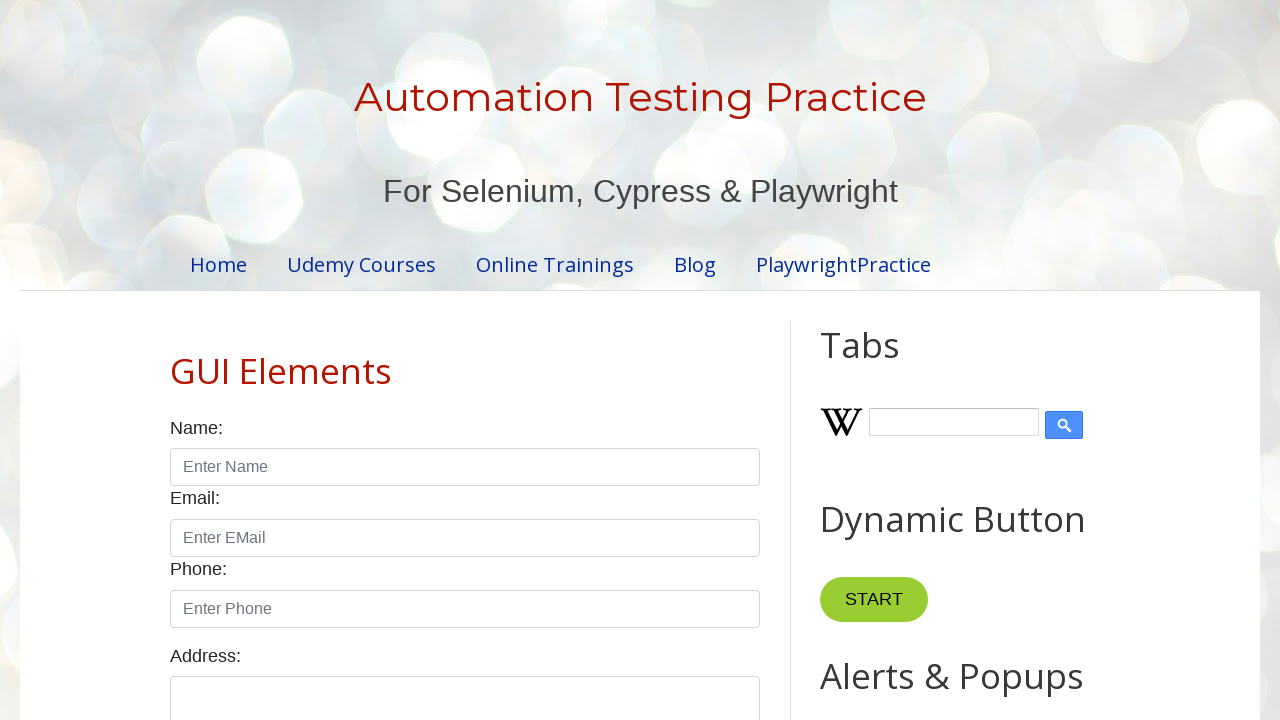